Tests JavaScript prompt alert handling by clicking a button to trigger a JS prompt, entering text into the prompt, and then dismissing it

Starting URL: https://the-internet.herokuapp.com/javascript_alerts

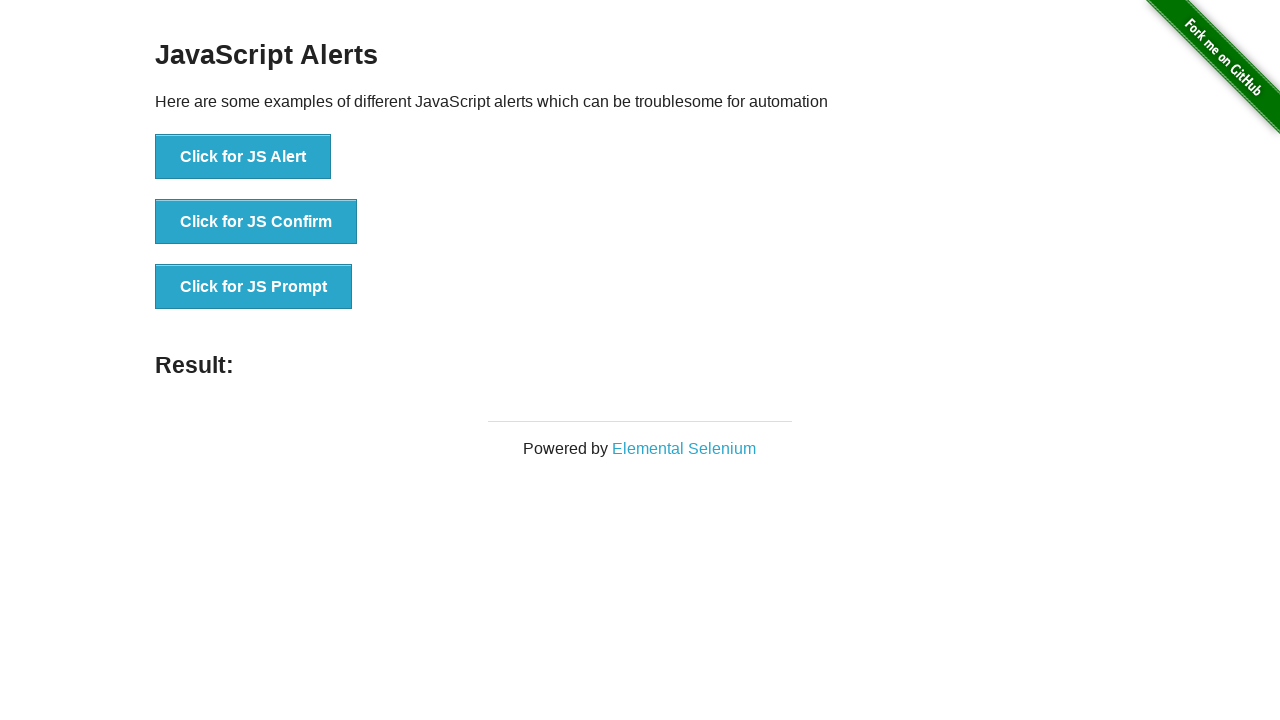

Registered dialog event handler for JavaScript alerts
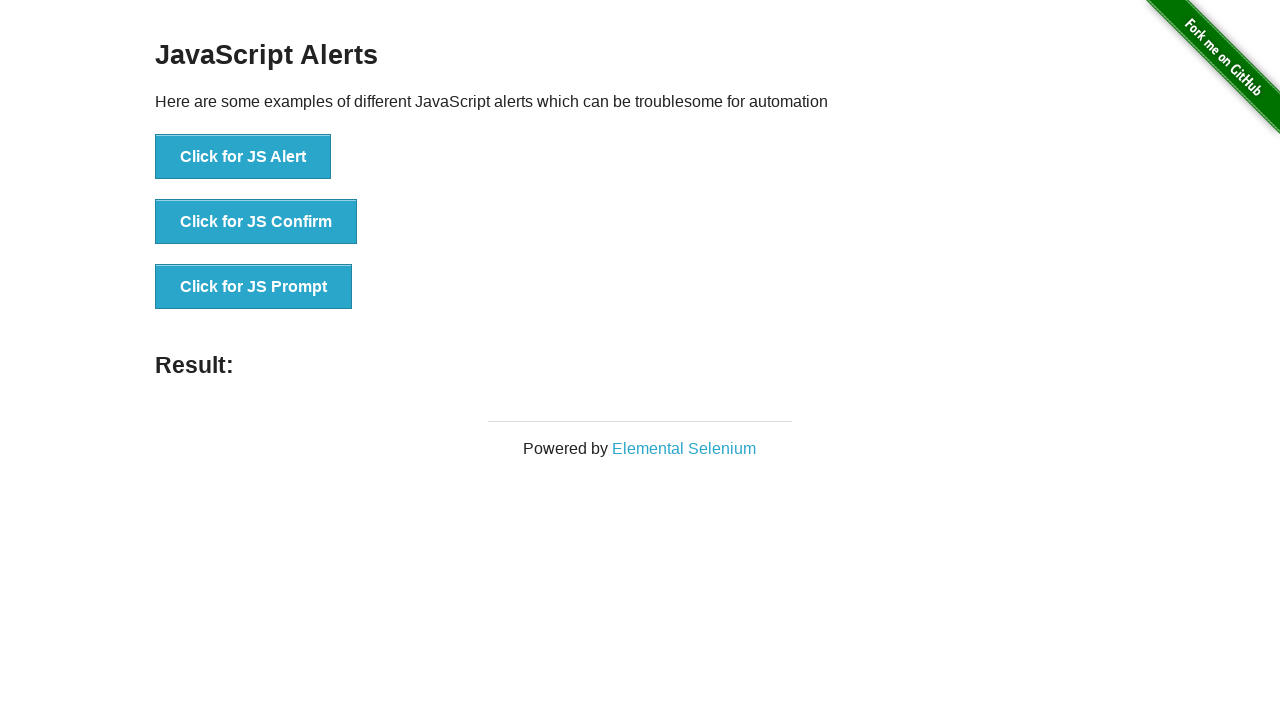

Clicked 'Click for JS Prompt' button to trigger the JavaScript prompt at (254, 287) on xpath=//button[normalize-space()='Click for JS Prompt']
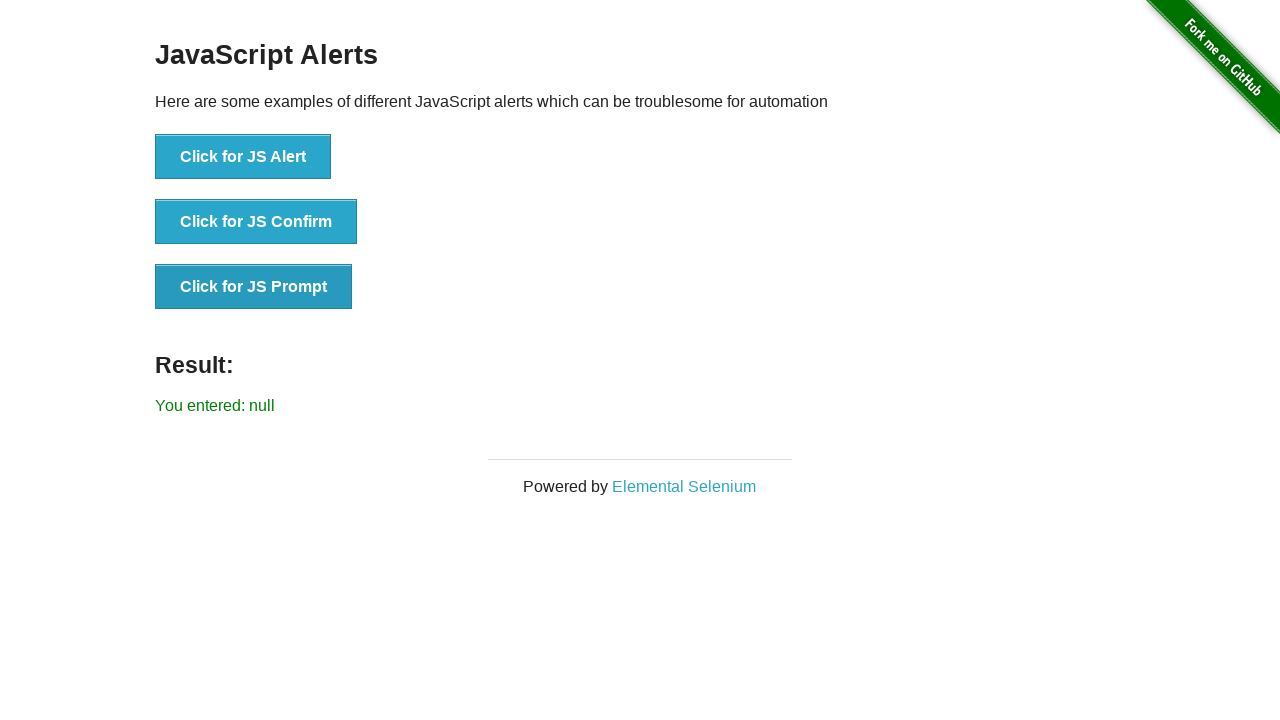

Waited for result element to appear after dismissing prompt
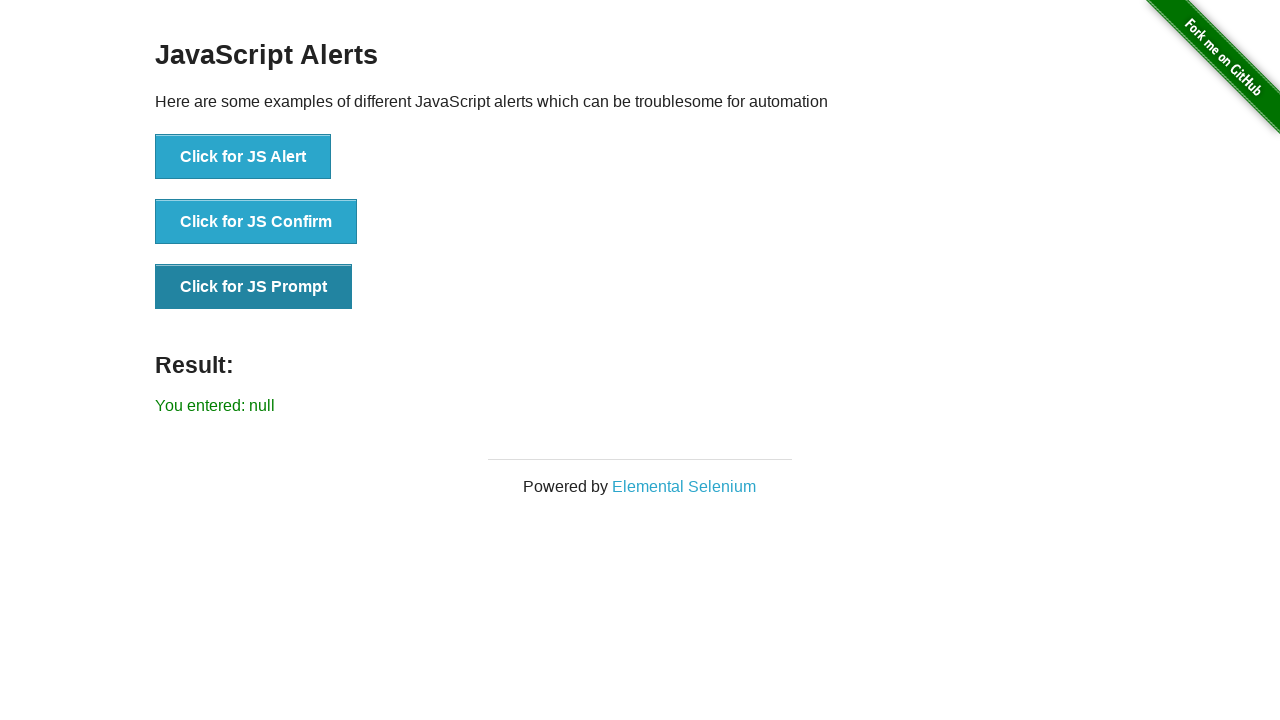

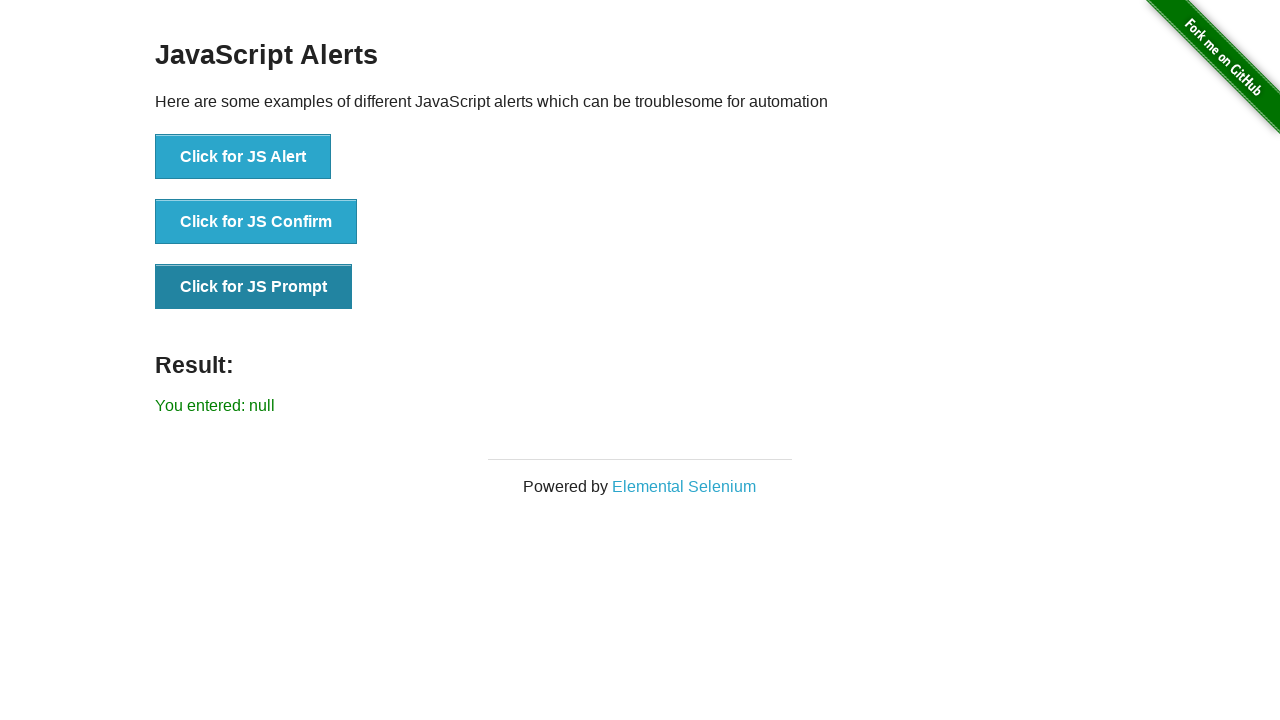